Waits for price to reach $100, books an item, then solves a mathematical problem by calculating and submitting the answer

Starting URL: http://suninjuly.github.io/explicit_wait2.html

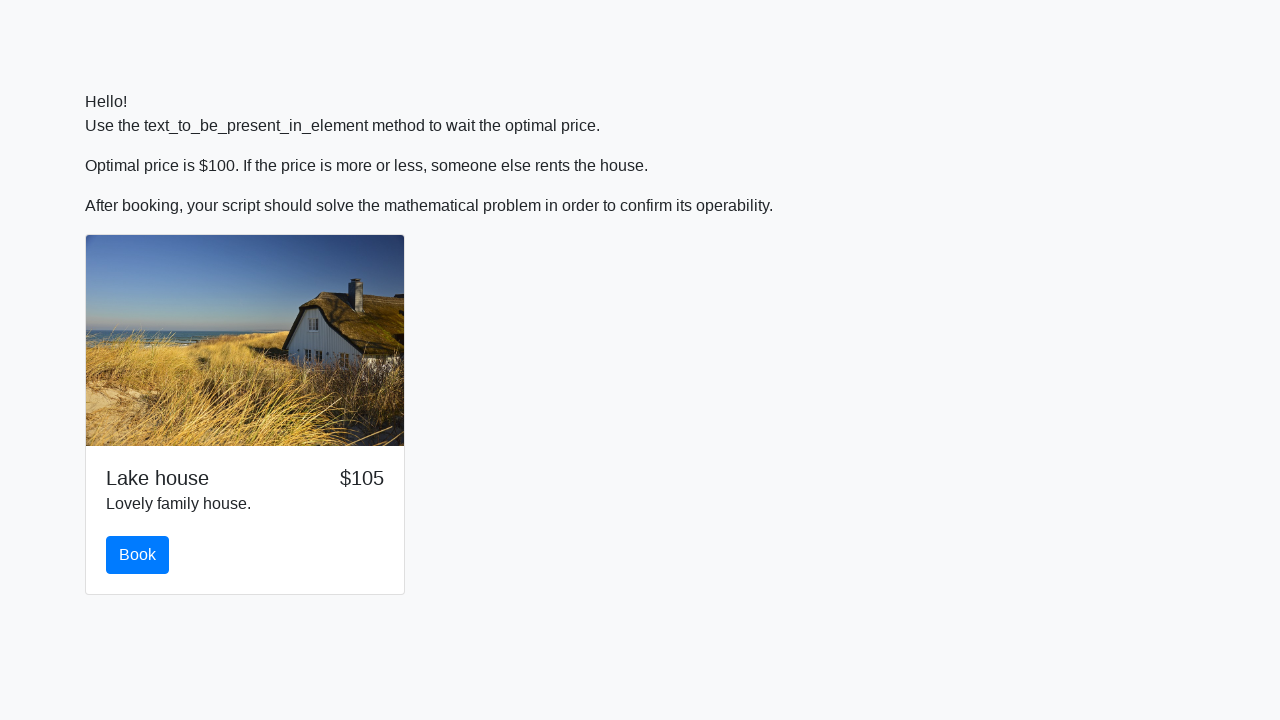

Waited for price to reach $100
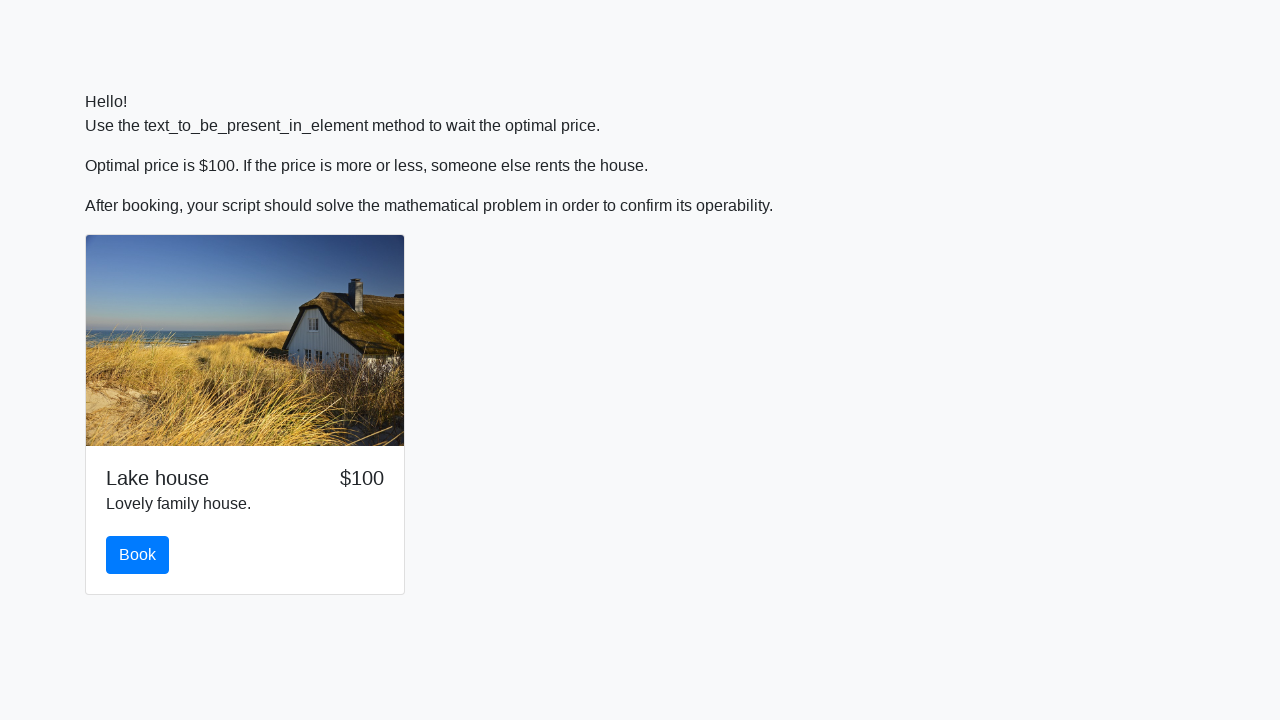

Clicked the book button at (138, 555) on #book
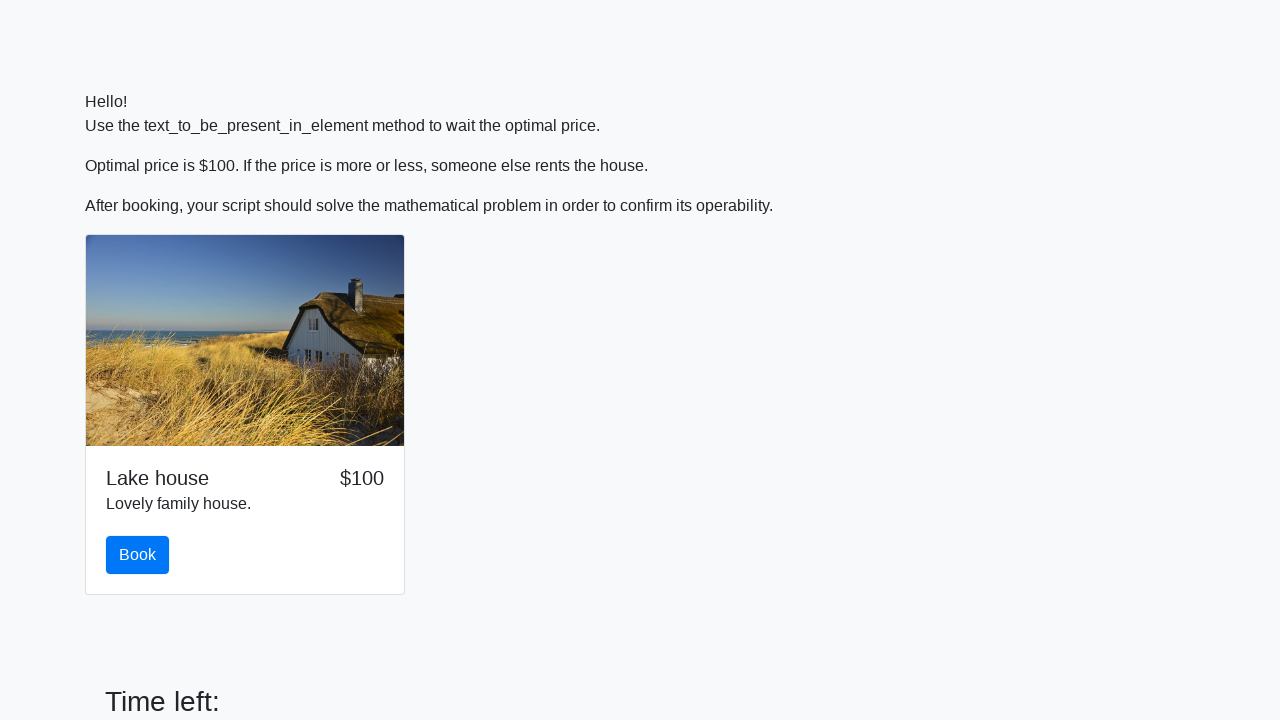

Retrieved input value for calculation: 620
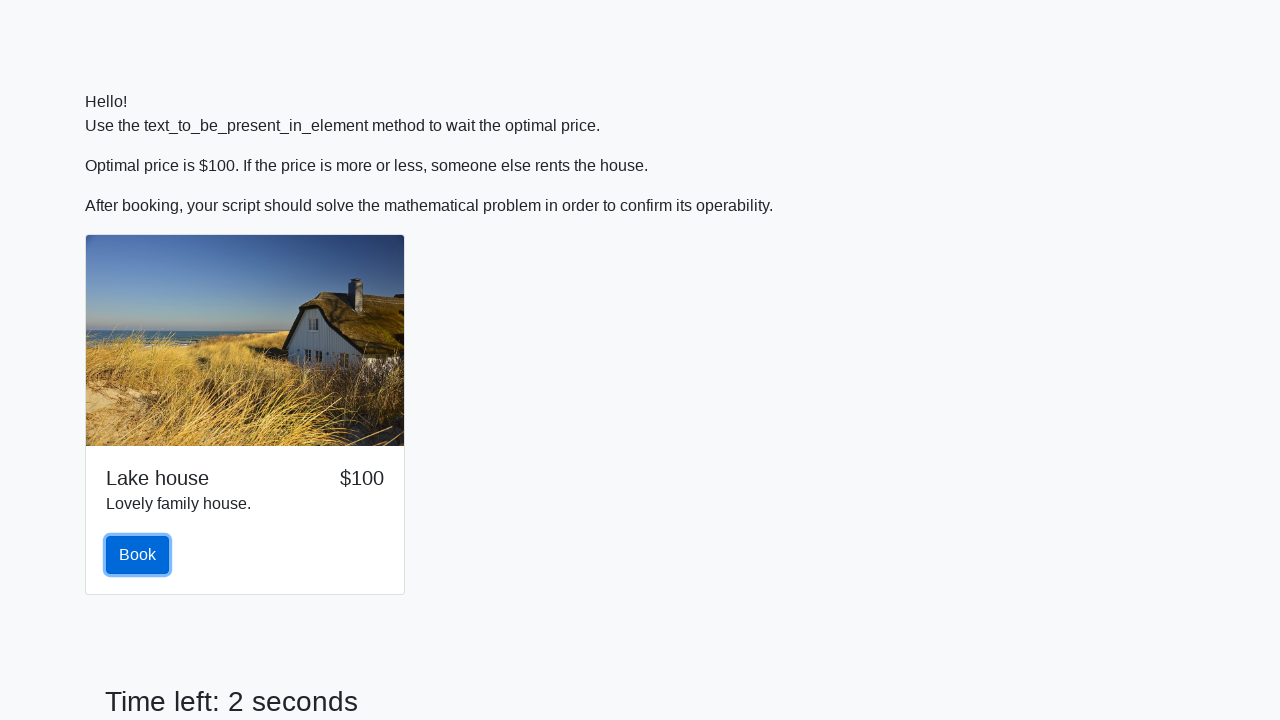

Calculated and filled answer: 2.3728836285757566 on #answer
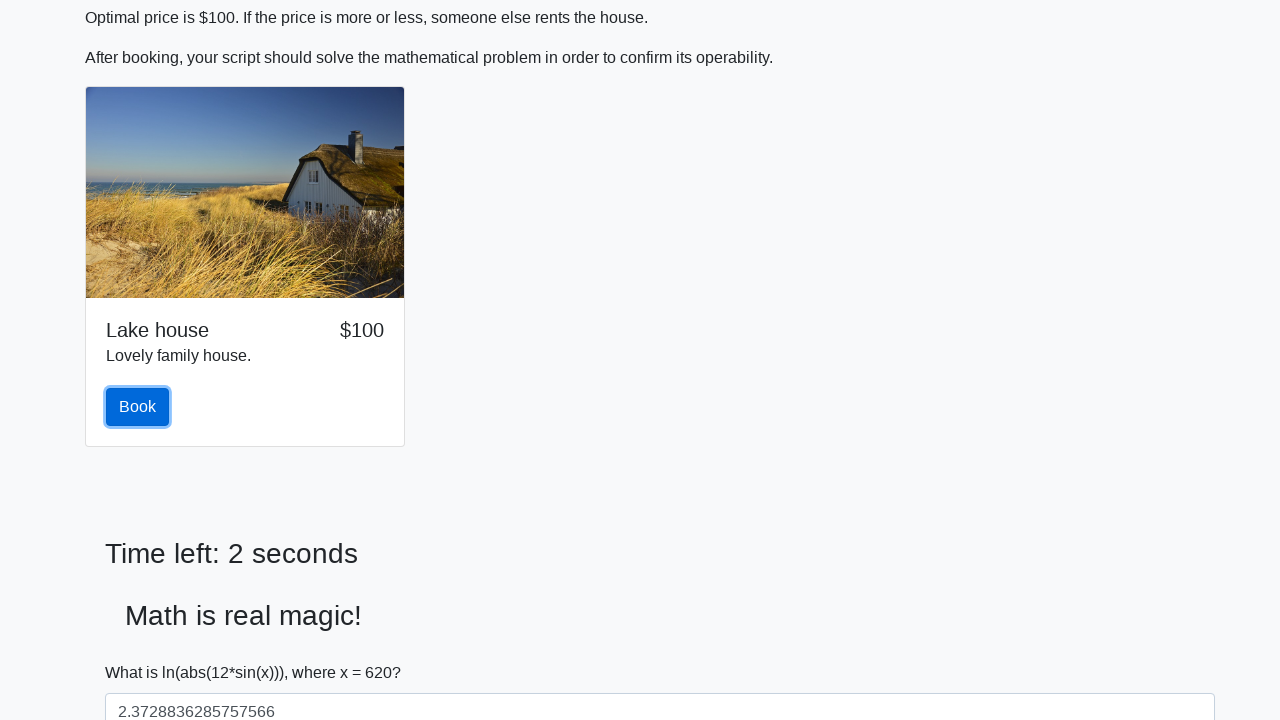

Clicked solve button to submit the answer at (143, 651) on #solve
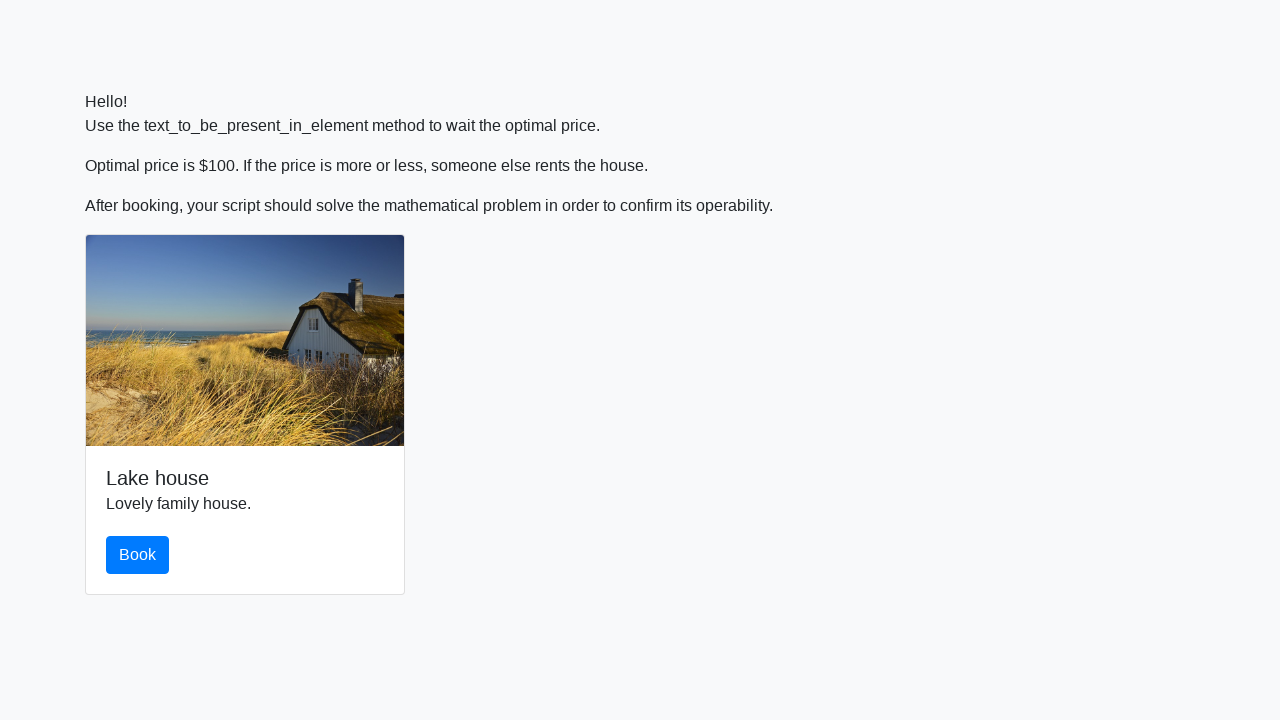

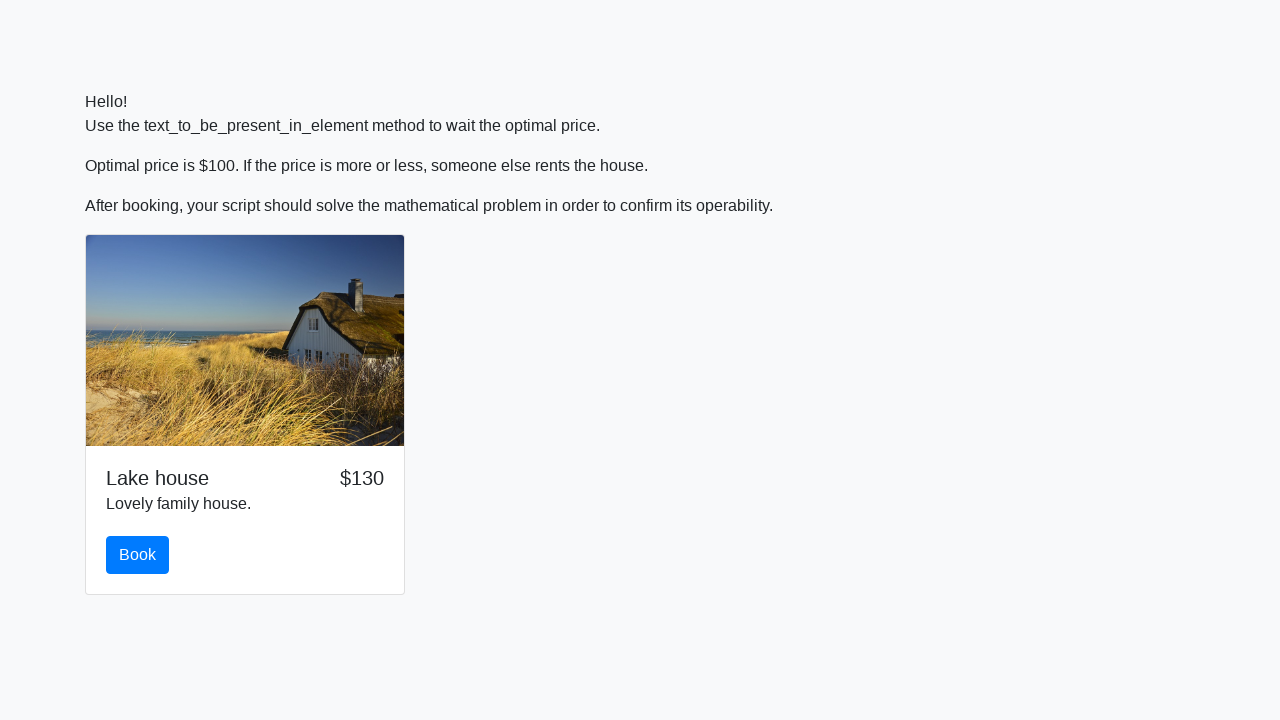